Tests the table filtering functionality by searching for "Rice" in the search field and verifying that the filtered results contain the search term

Starting URL: https://rahulshettyacademy.com/seleniumPractise/#/offers

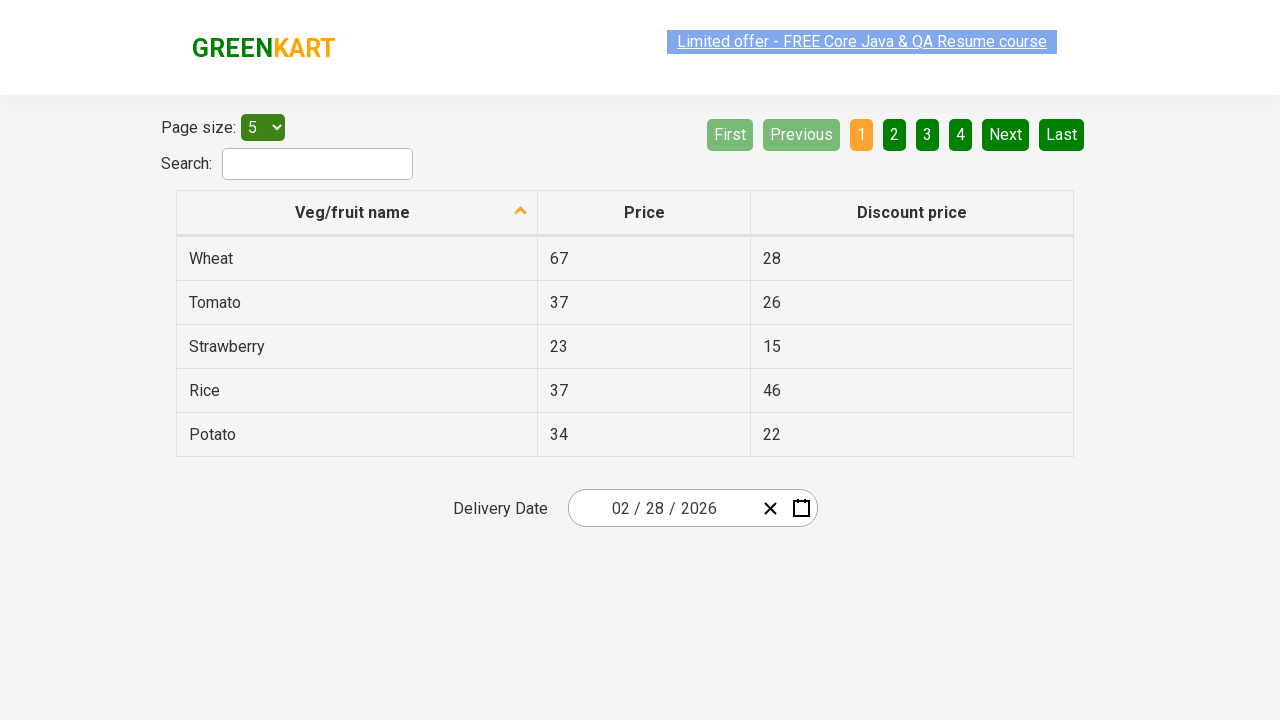

Filled search field with 'Rice' to filter the table on #search-field
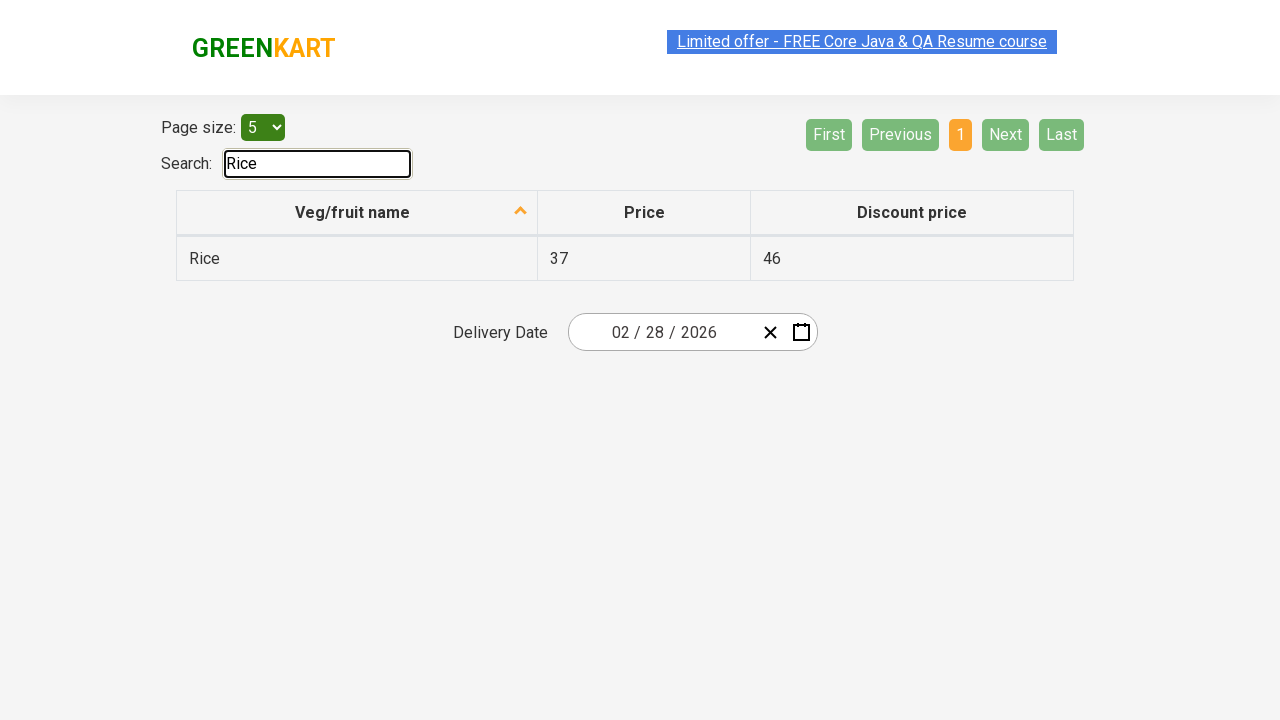

Waited for table rows to update with filtered results
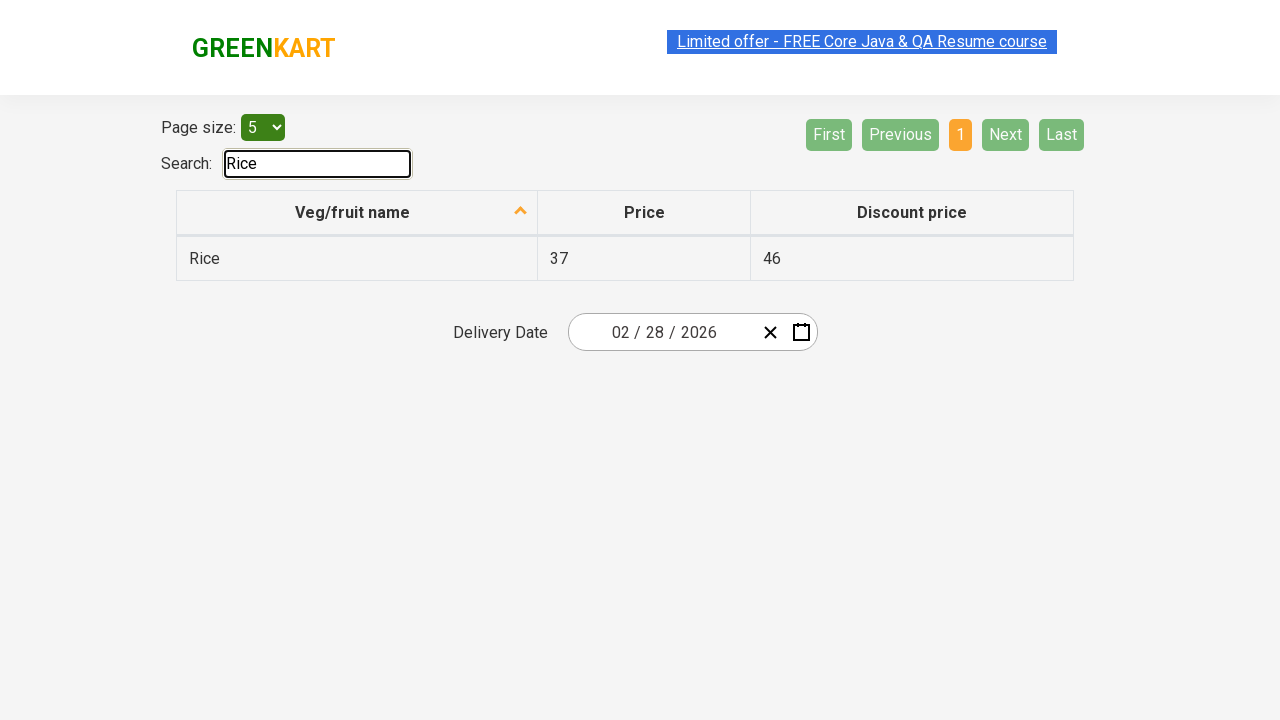

Waited 500ms for filtering to complete
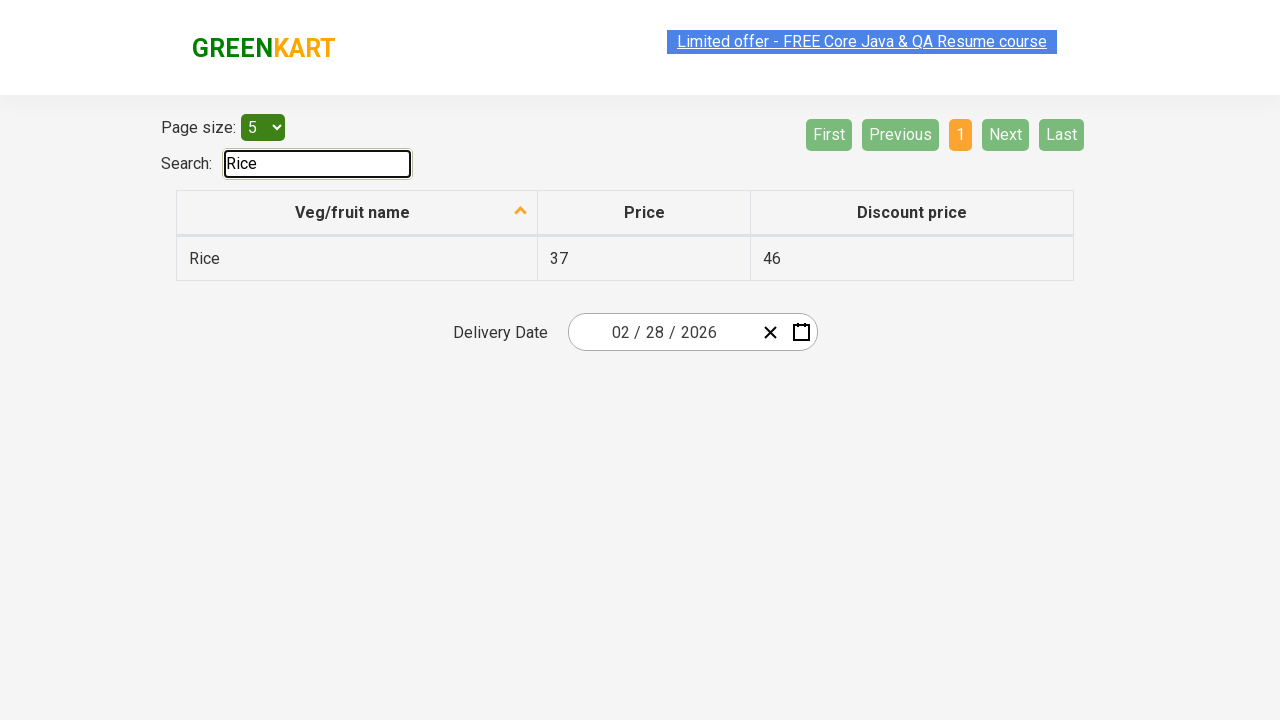

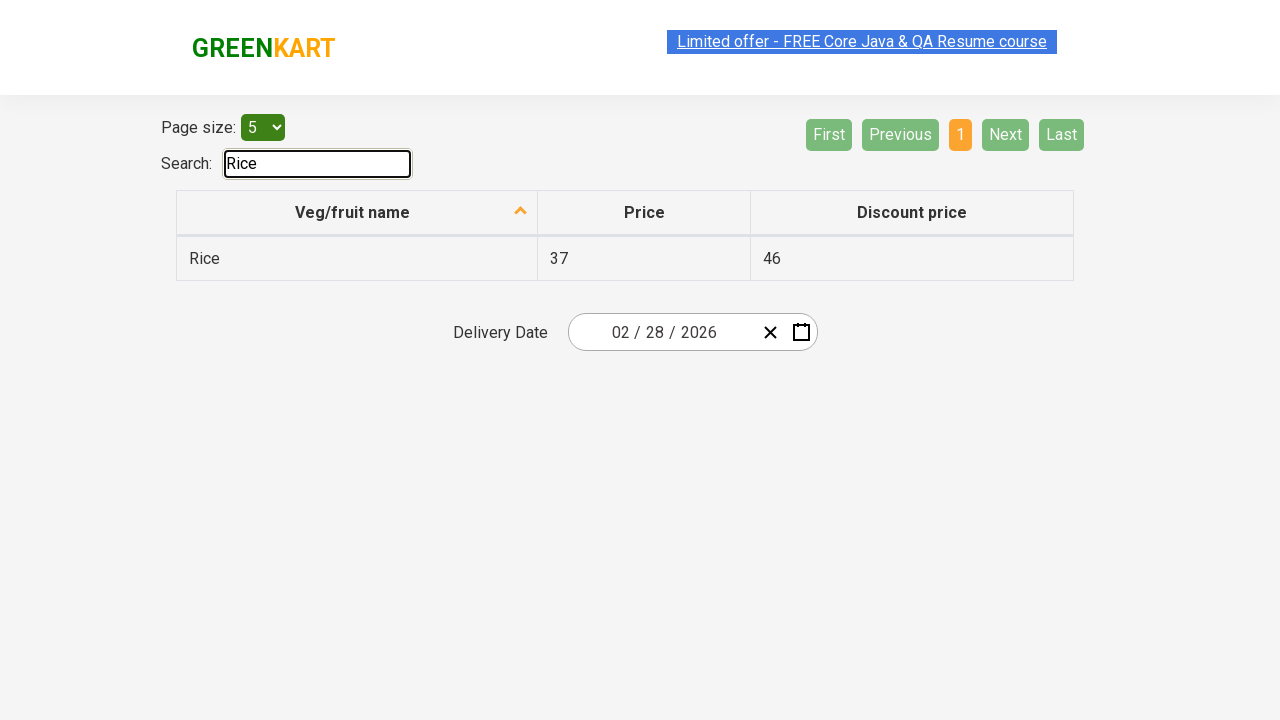